Navigates to SSL Proxies website and verifies that the proxy table with data is loaded and visible

Starting URL: https://www.sslproxies.org/

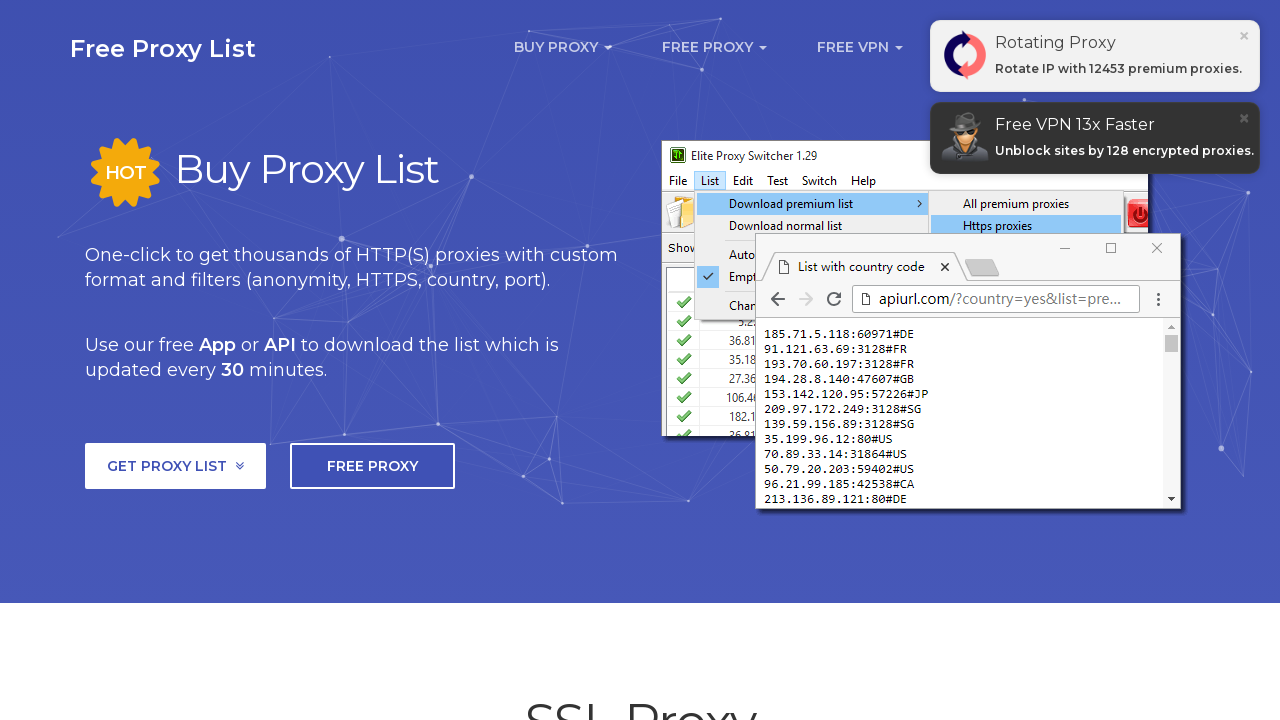

Waited for proxy table data cells to load
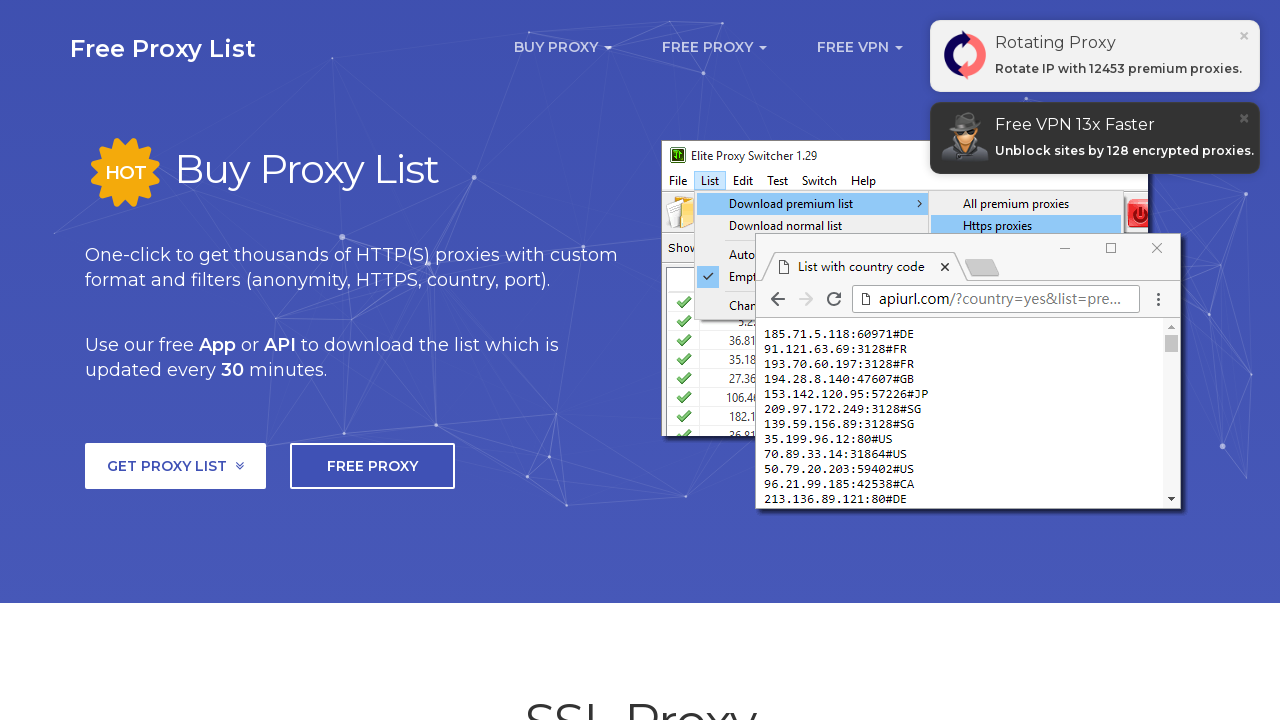

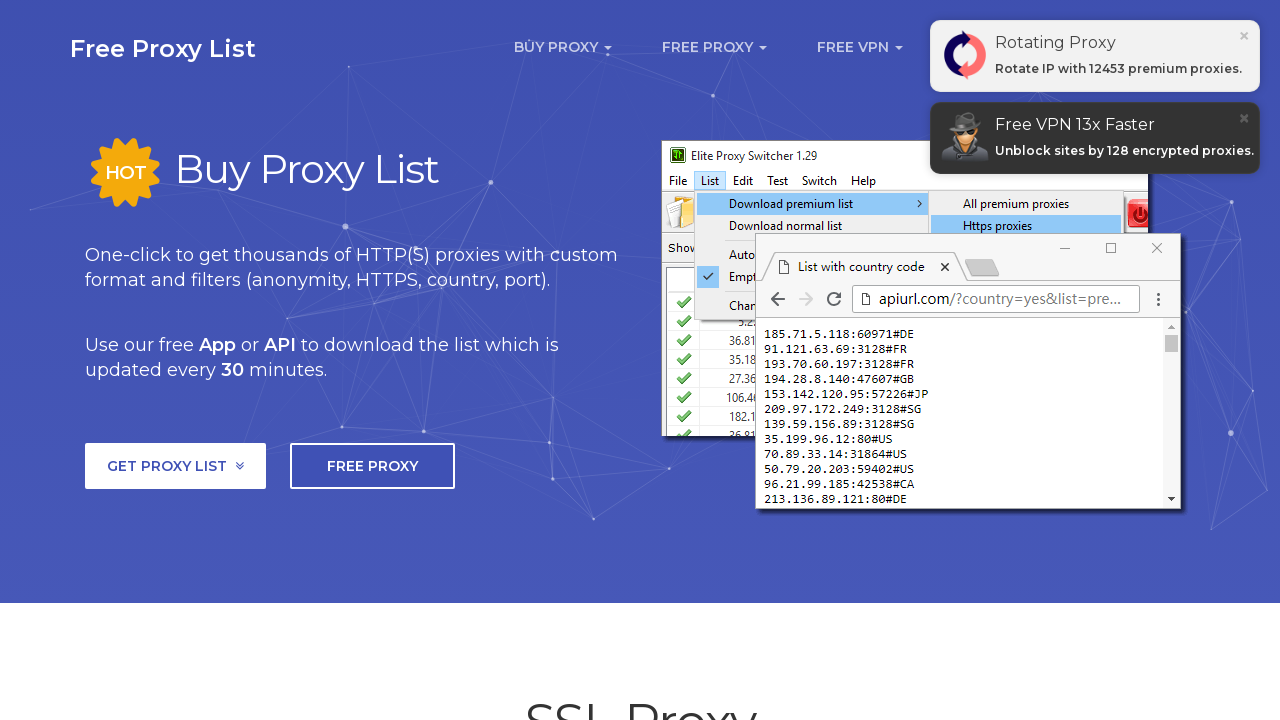